Tests login form error handling by submitting invalid credentials and verifying the error message displayed

Starting URL: https://www.saucedemo.com

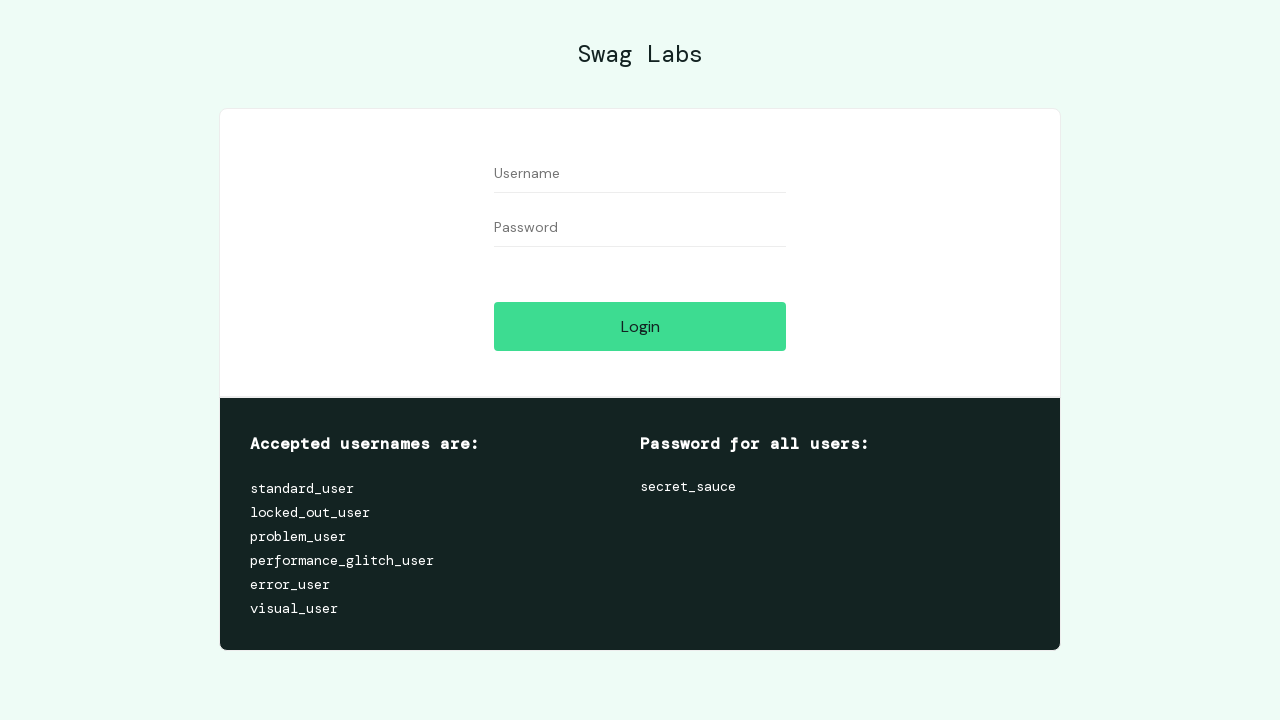

Filled username field with invalid credentials 'helloCodewise' on #user-name
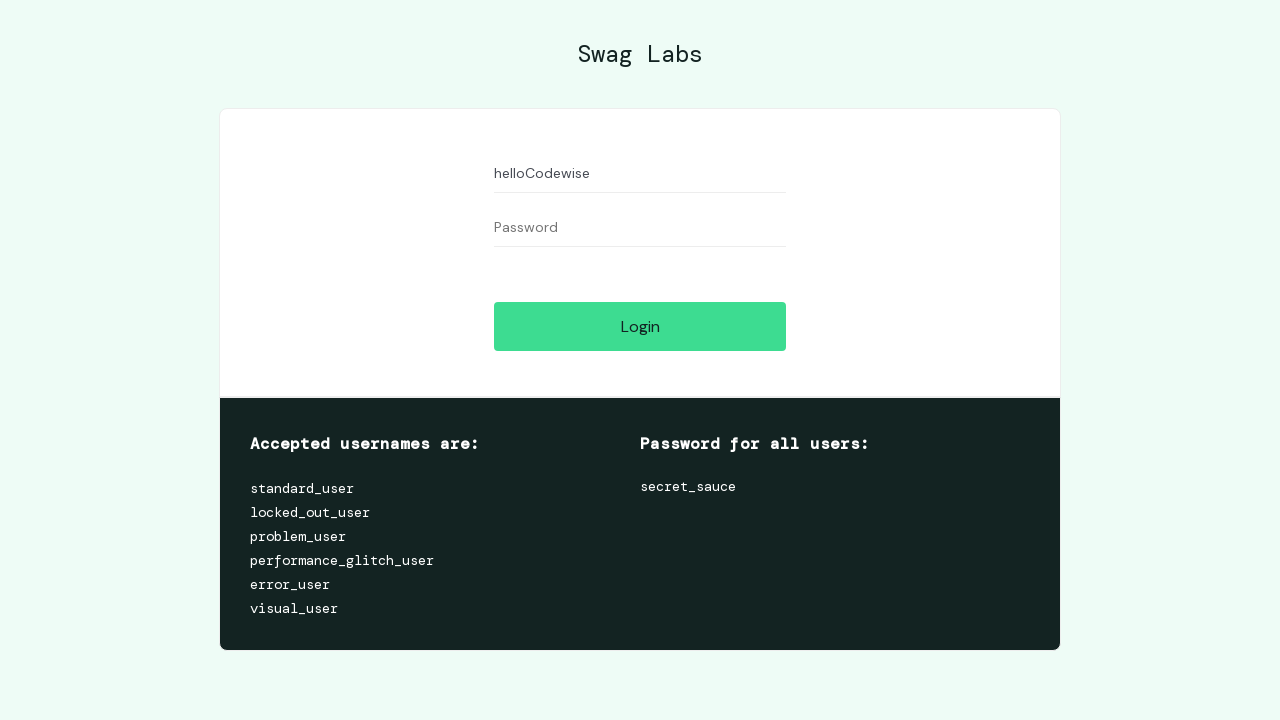

Filled password field with 'password' on #password
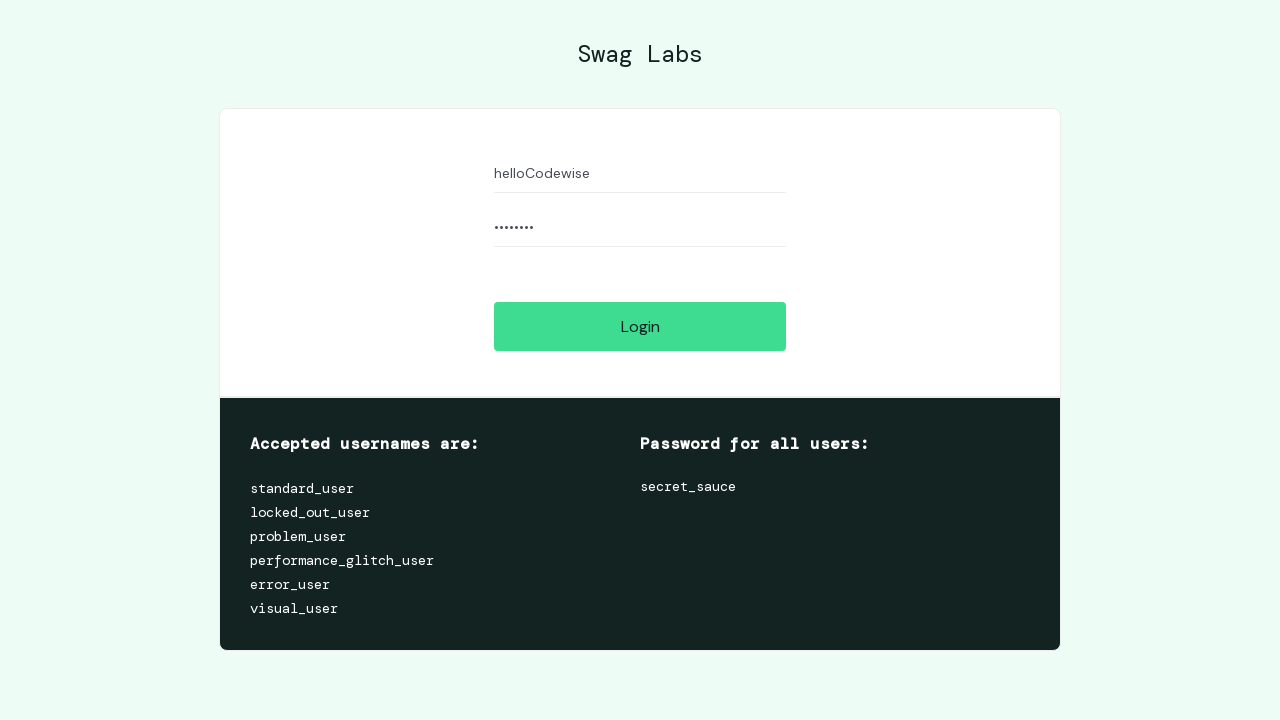

Clicked login button to trigger error at (640, 326) on #login-button
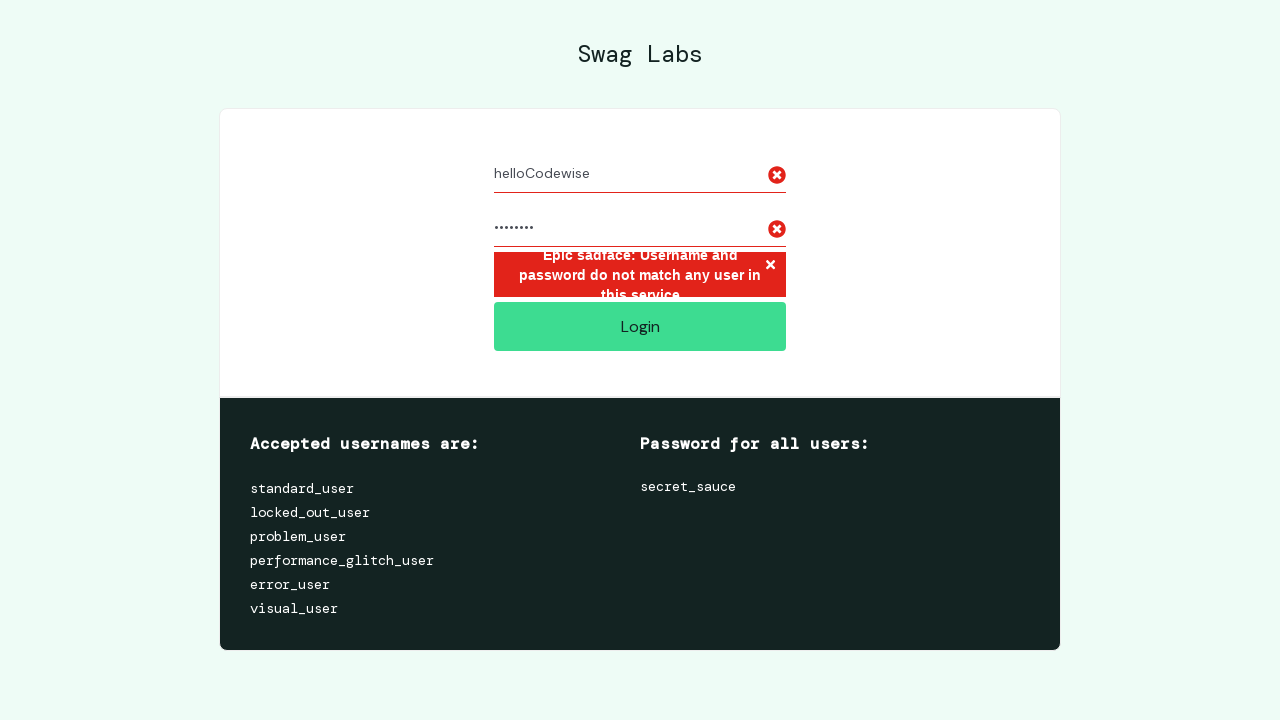

Error message element appeared on page
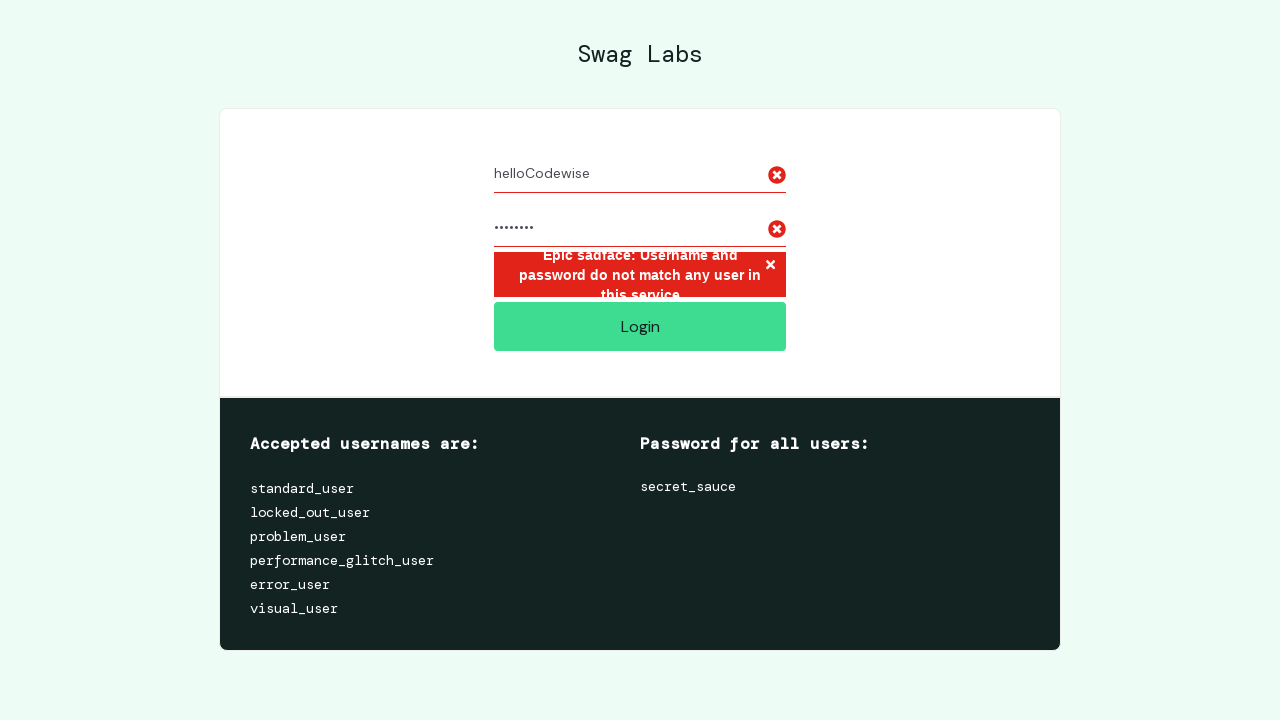

Retrieved error message text content
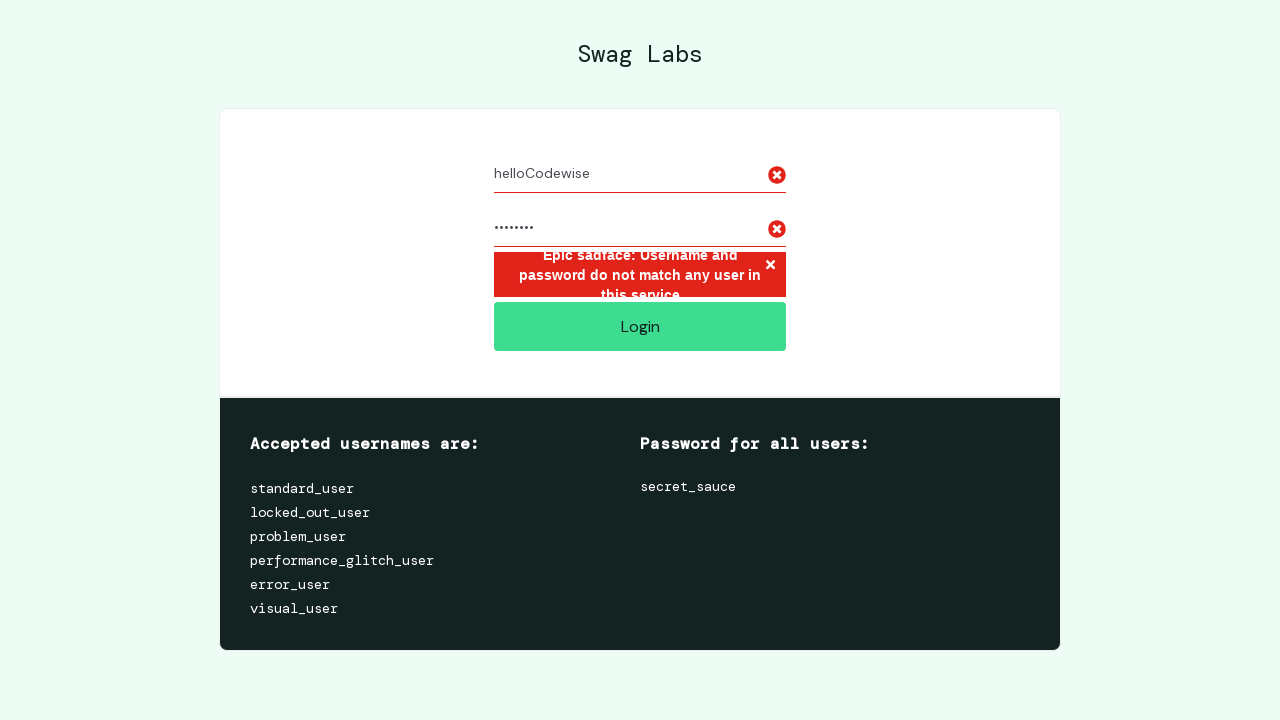

Verified error message matches expected text: 'Epic sadface: Username and password do not match any user in this service'
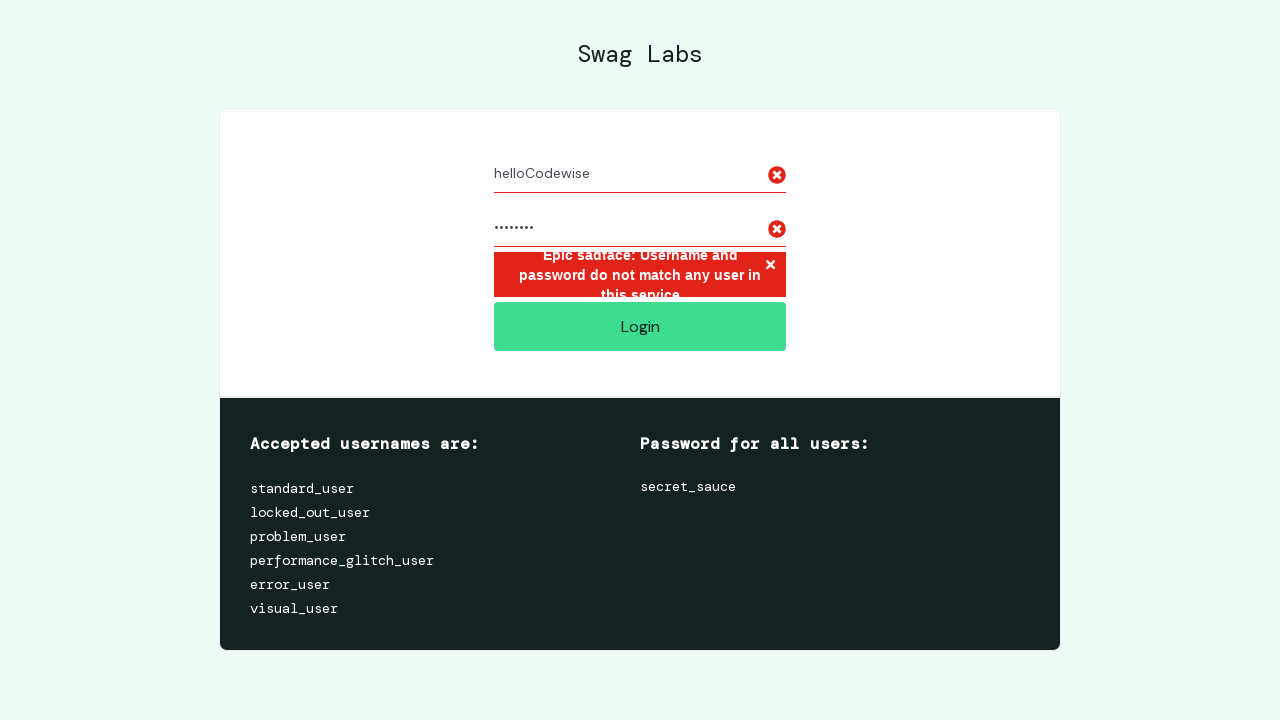

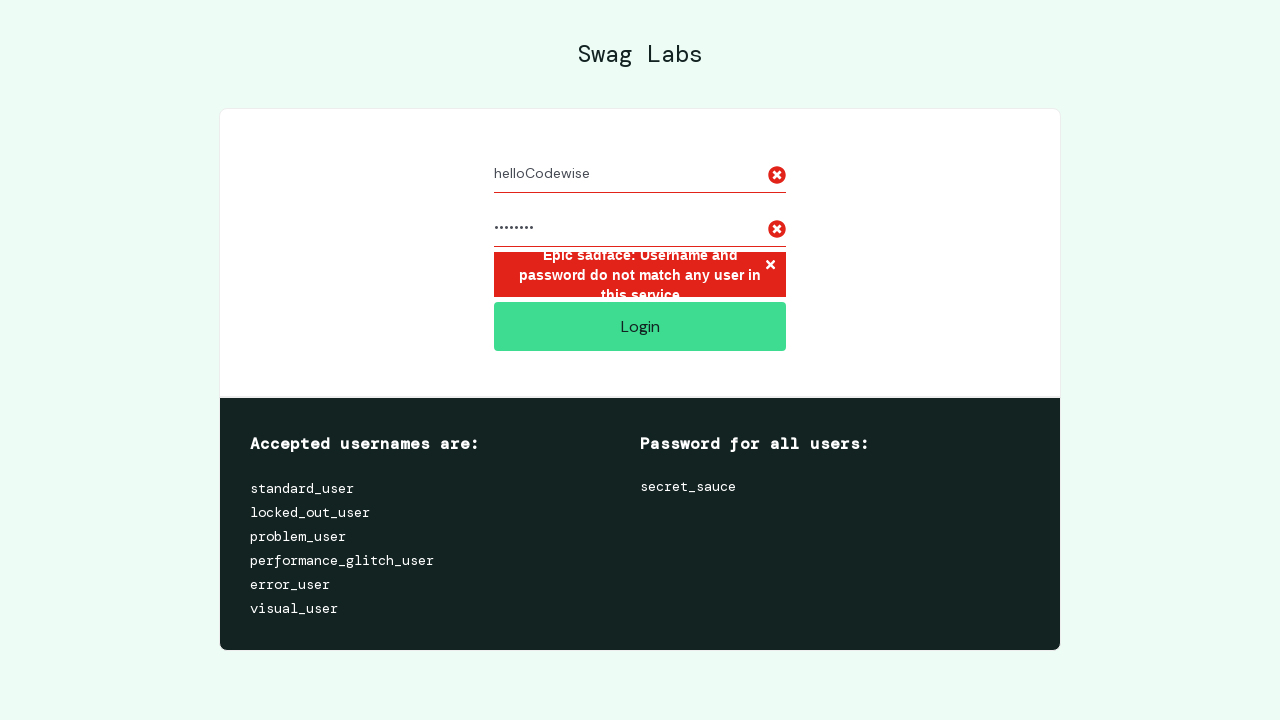